Tests date picker functionality by clearing the existing date and entering a new date value

Starting URL: https://demoqa.com/date-picker

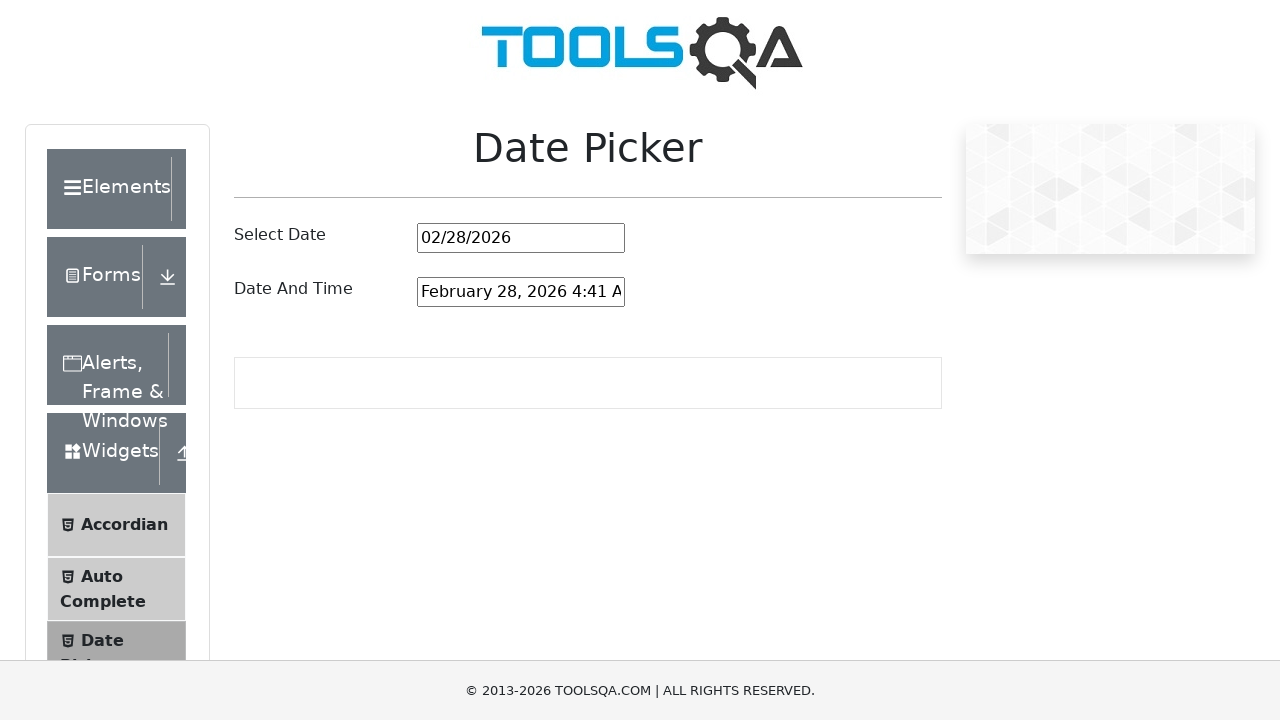

Clicked on date picker input field at (521, 238) on #datePickerMonthYearInput
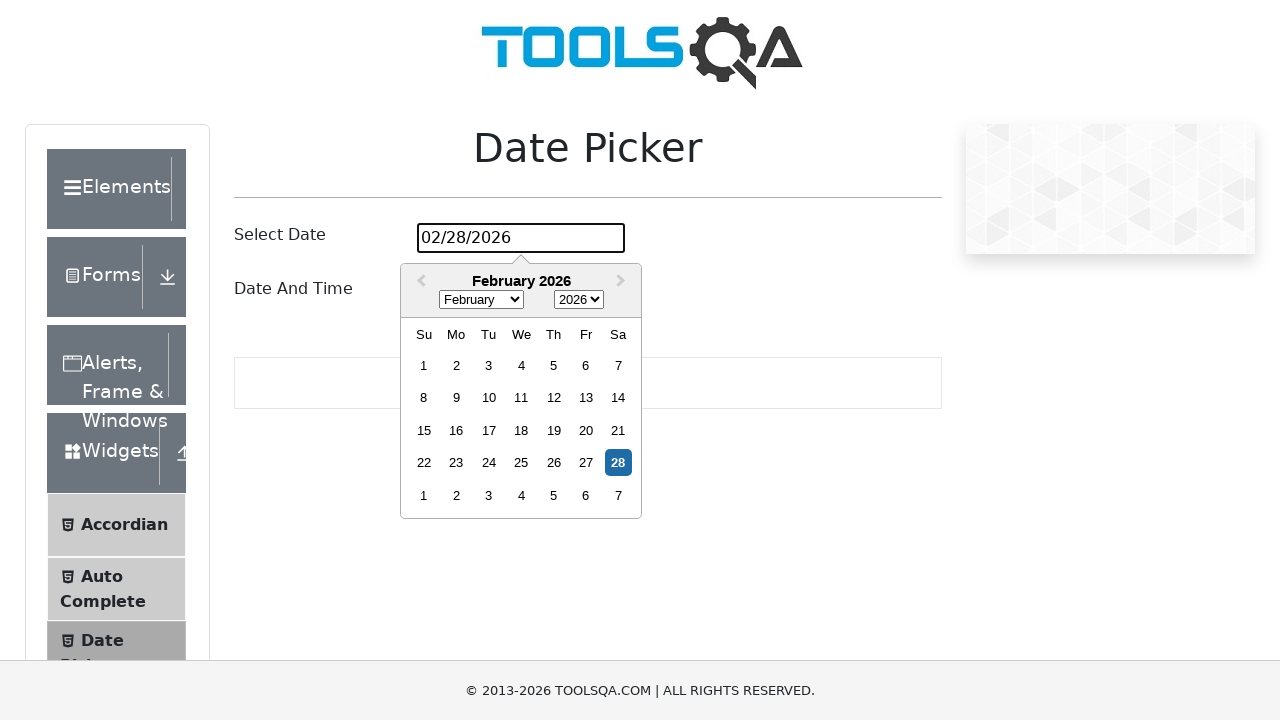

Selected all text in date input on #datePickerMonthYearInput
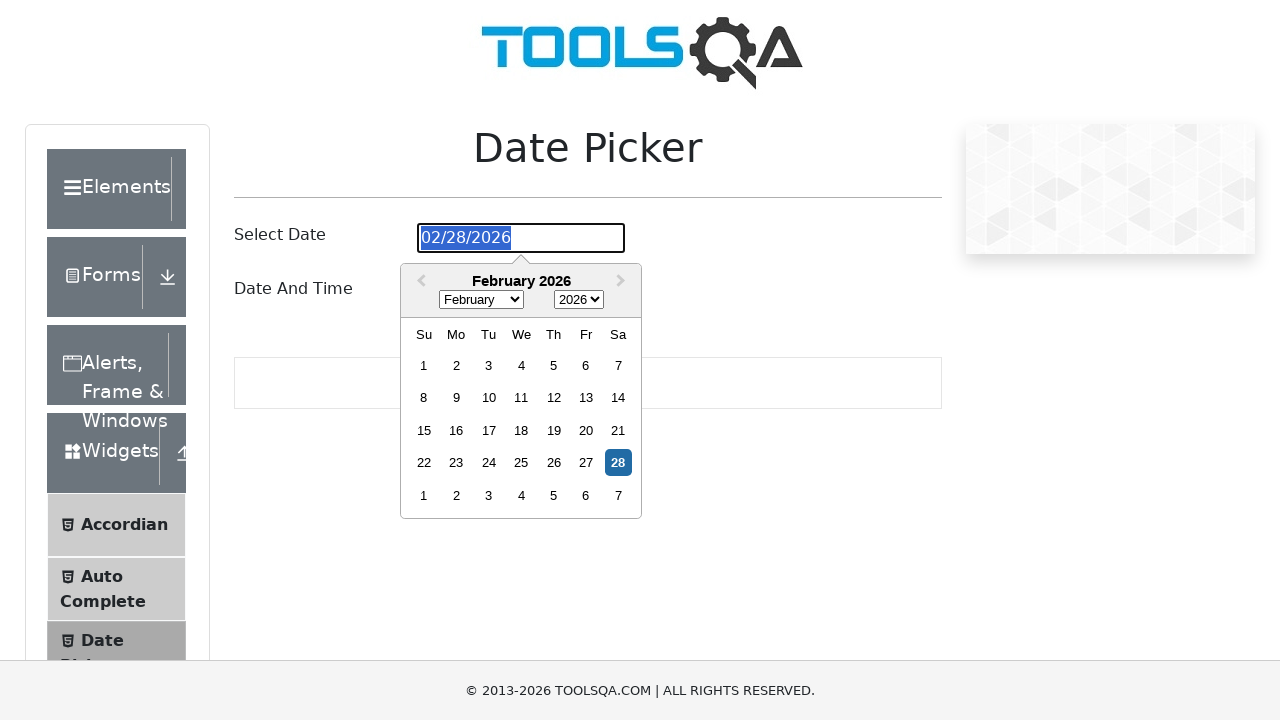

Cleared existing date value on #datePickerMonthYearInput
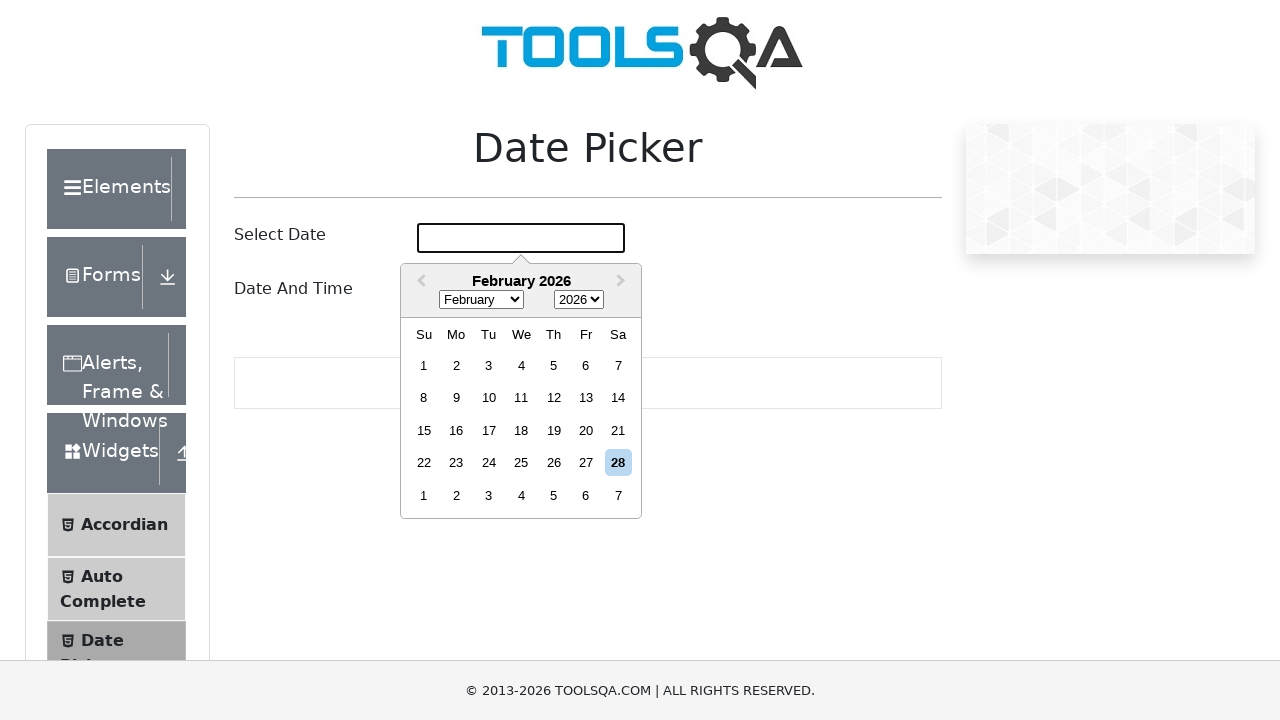

Entered new date '07/27/2022' in date picker on #datePickerMonthYearInput
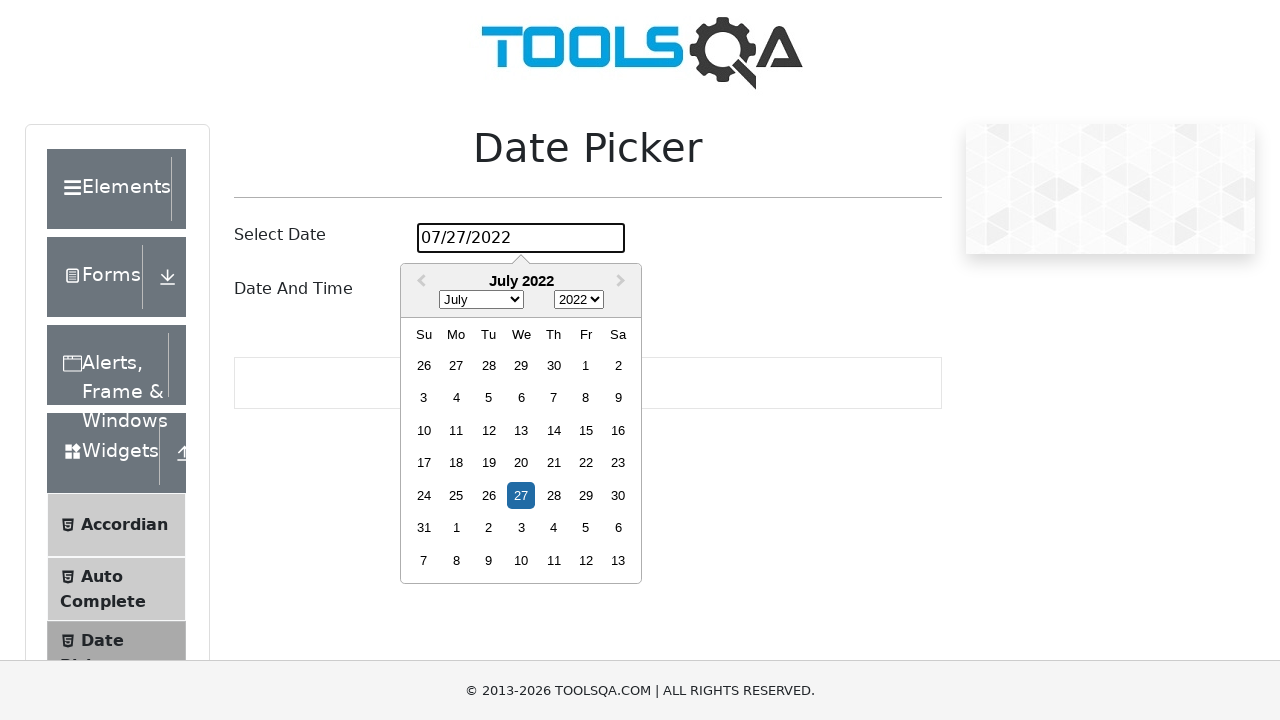

Pressed Enter to confirm date selection on #datePickerMonthYearInput
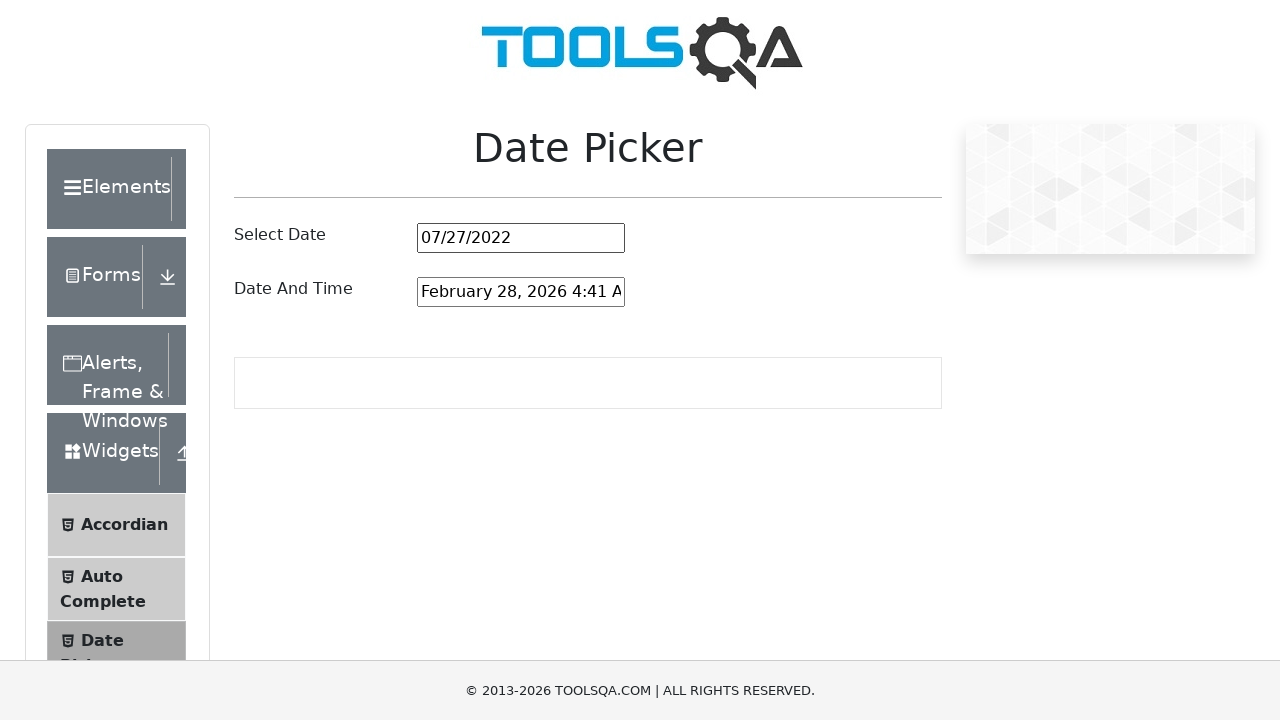

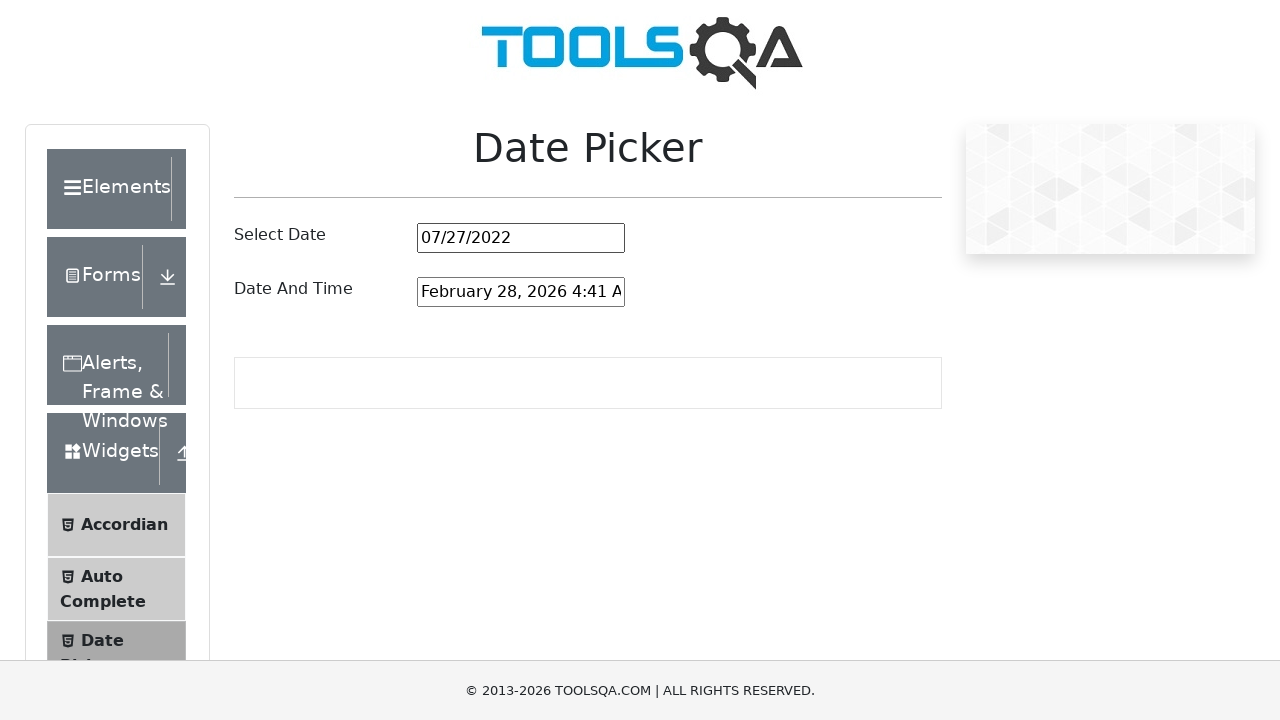